Tests a comprehensive web form by filling various input types including text fields, dropdowns, color picker, password, datalist, date picker, textarea, range slider, checkboxes, radio buttons, and submitting the form.

Starting URL: https://www.selenium.dev/selenium/web/web-form.html

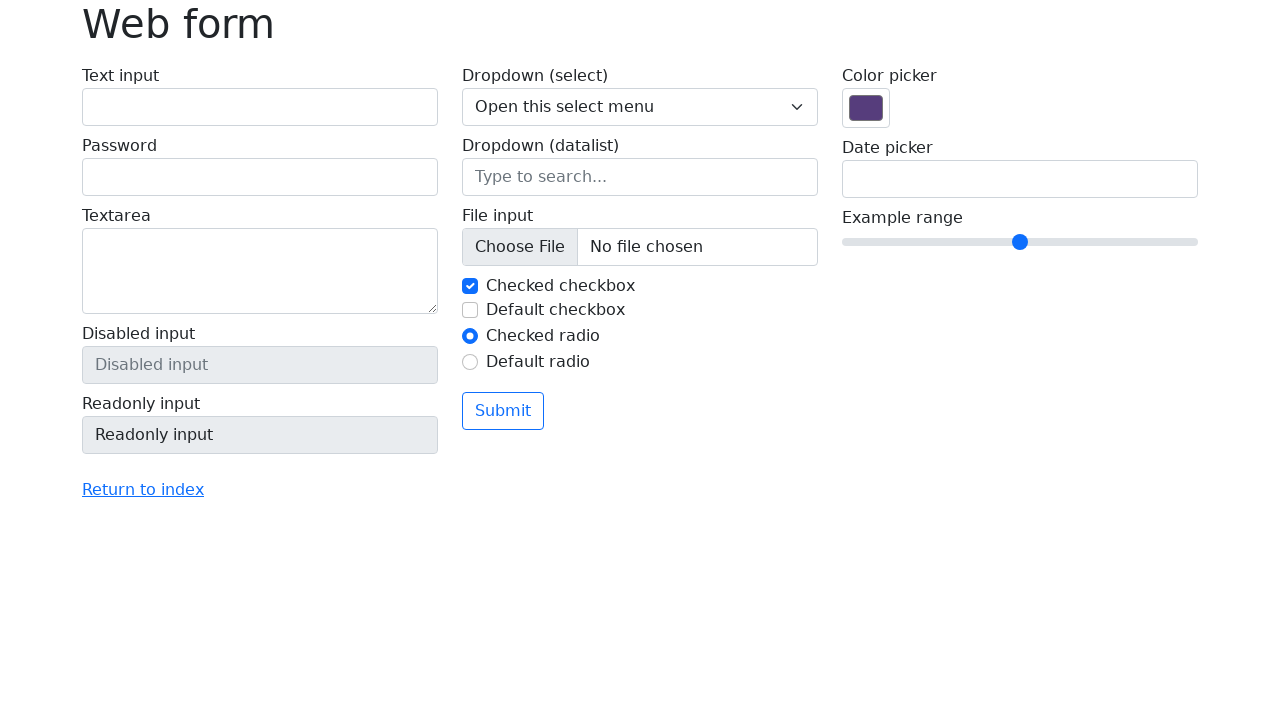

Verified page title is 'Web form'
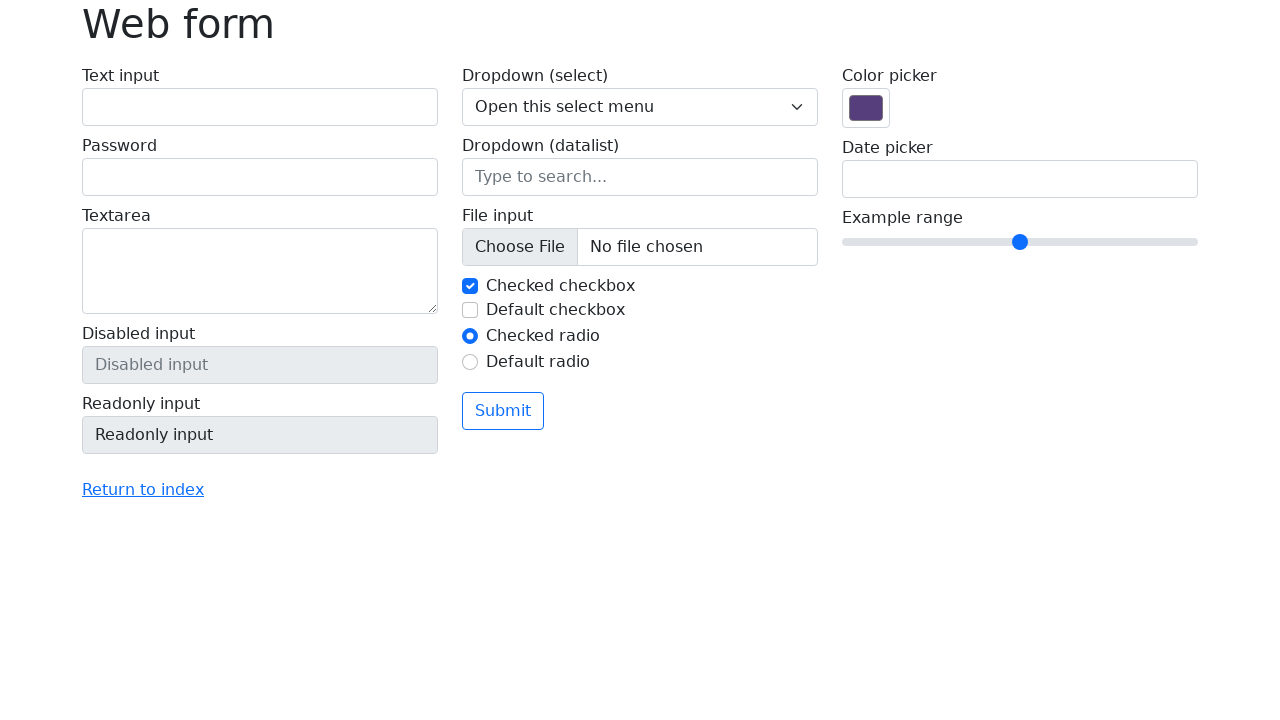

Filled text input field with 'Selenium' on #my-text-id
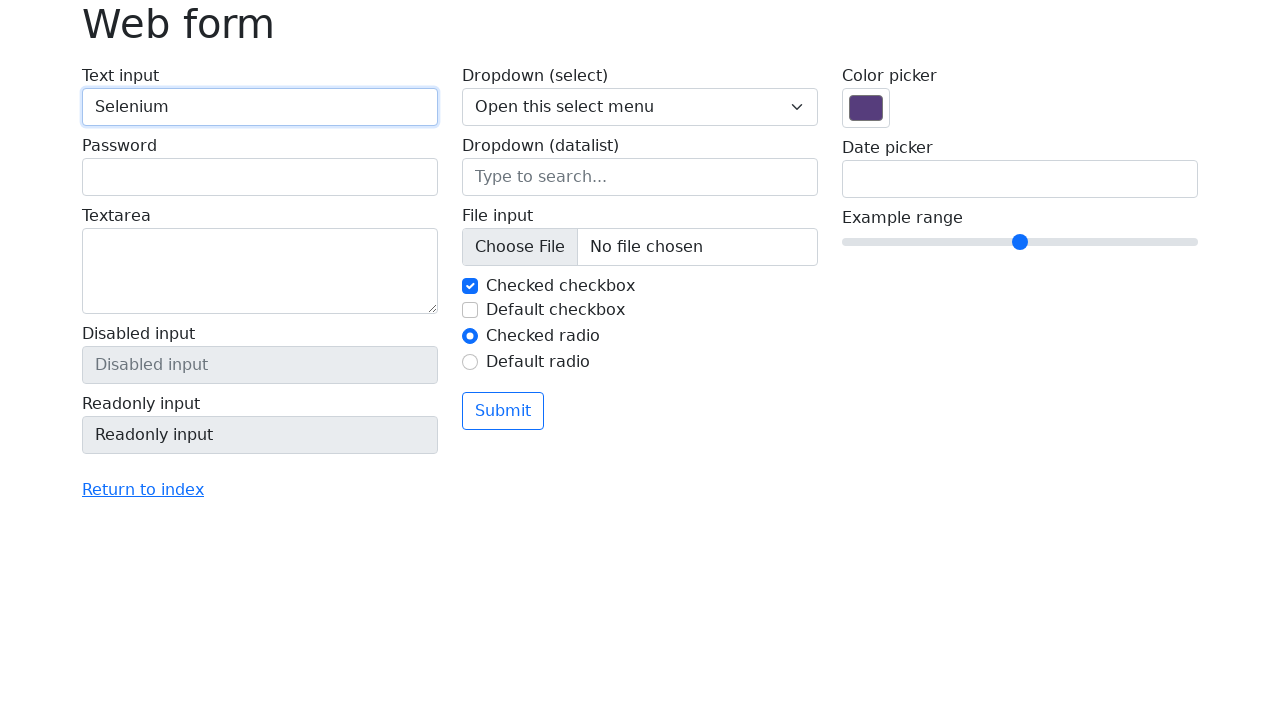

Selected 'One' from dropdown menu on select[name='my-select']
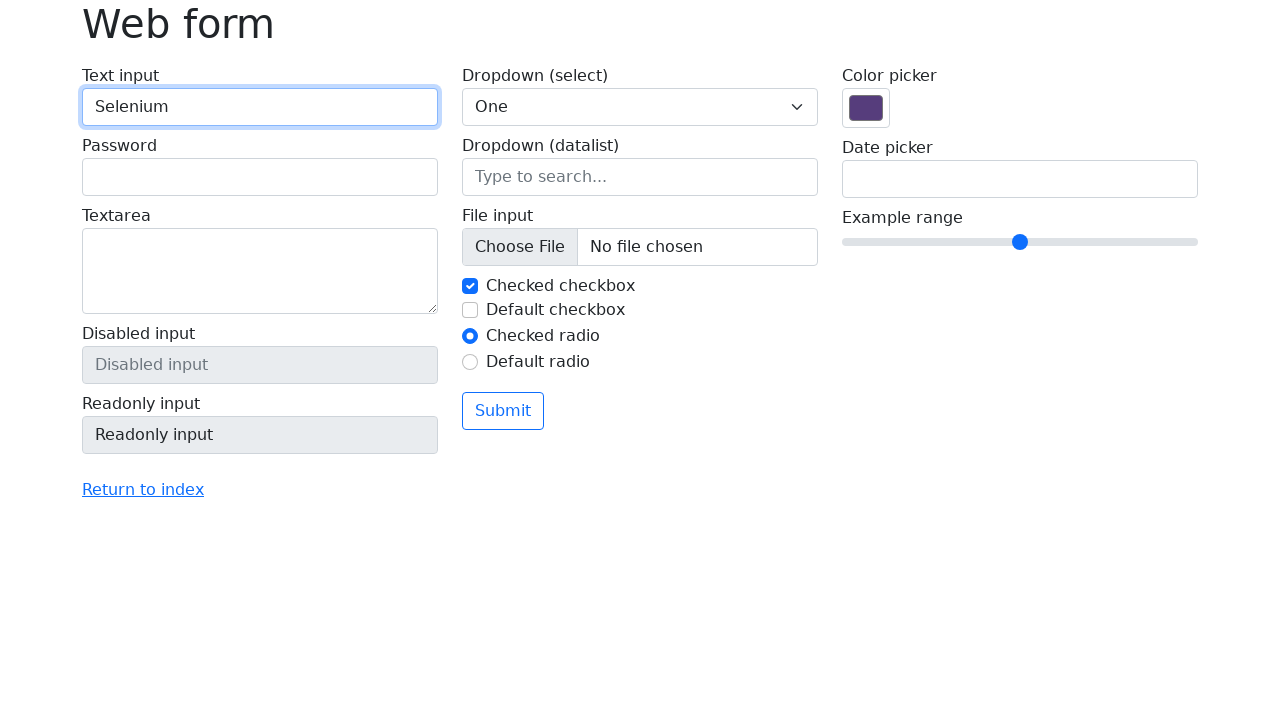

Set color picker to red (#ff0000) on input[name='my-colors']
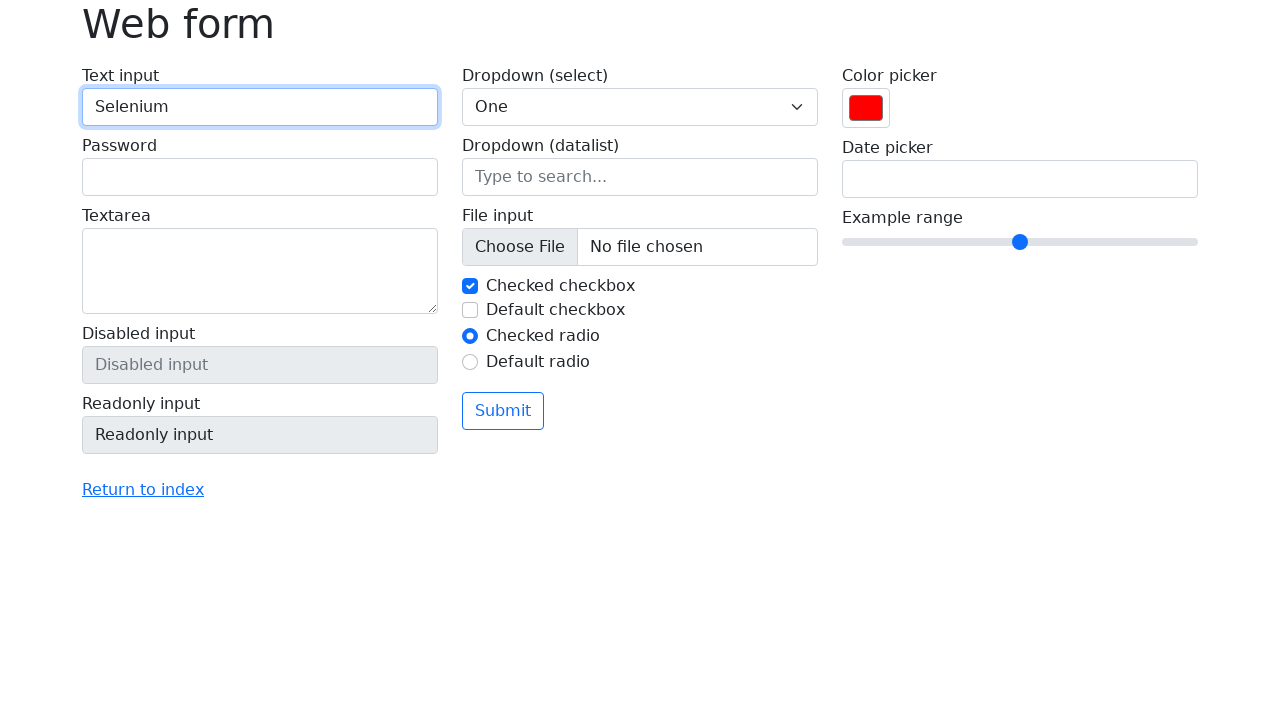

Filled password field with 'SecurePass123' on input[name='my-password']
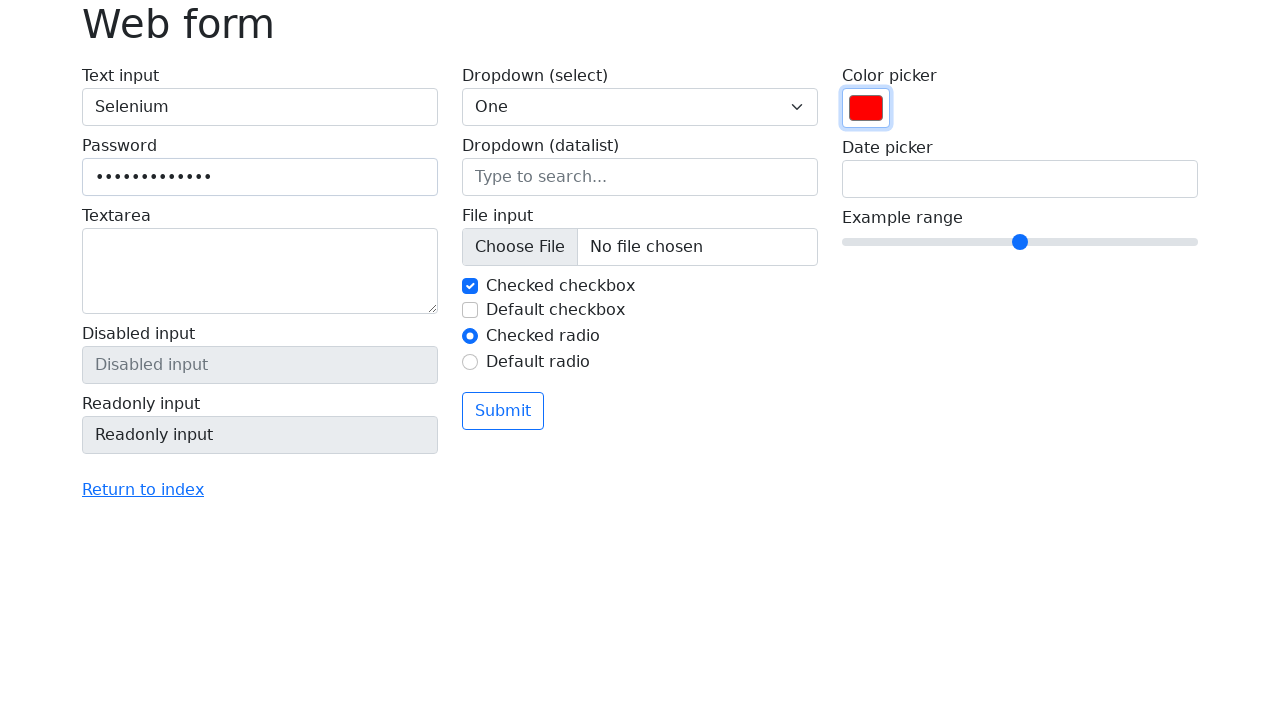

Filled datalist field with 'New York' on input[name='my-datalist']
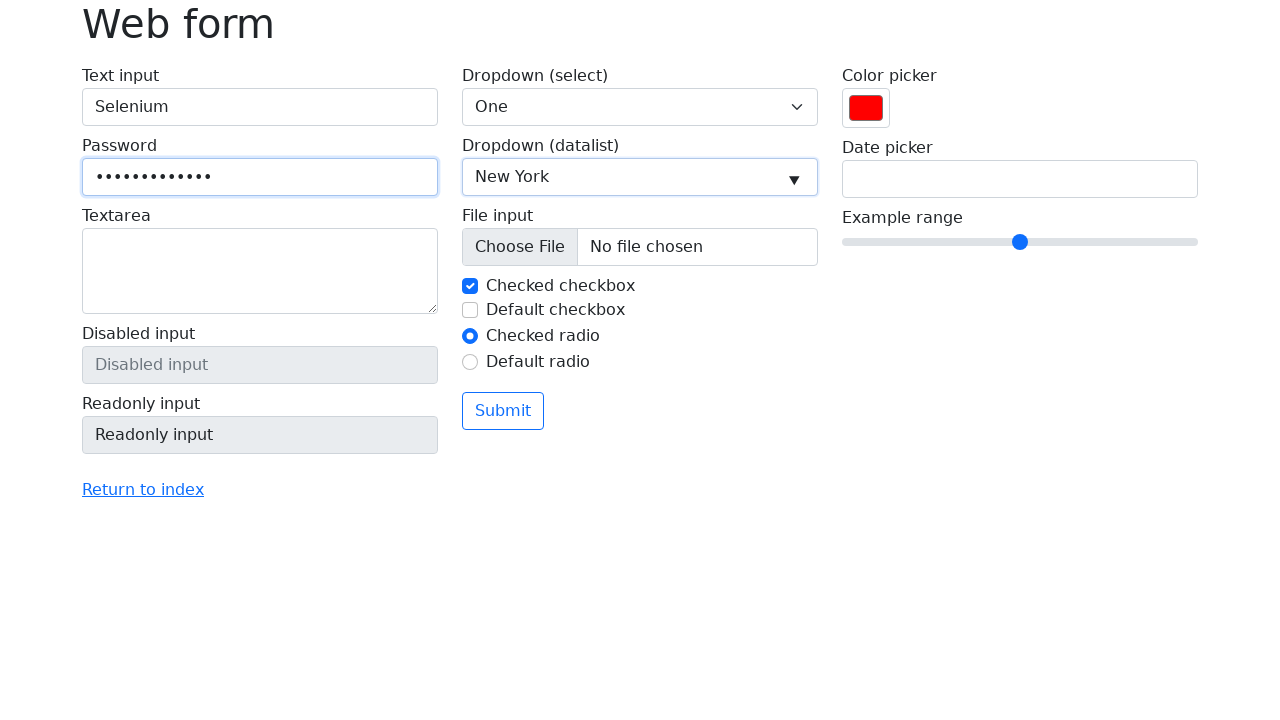

Clicked on date picker input at (1020, 179) on input[name='my-date']
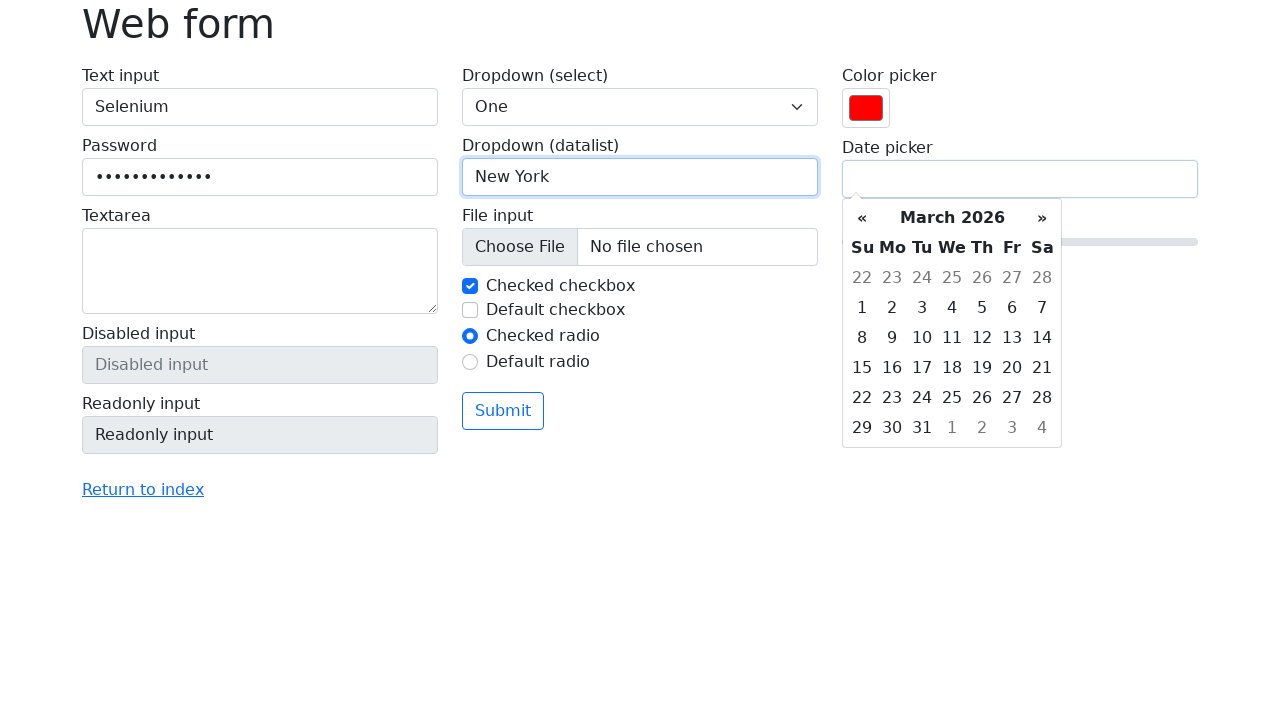

Filled date picker with '06/24/2025' on input[name='my-date']
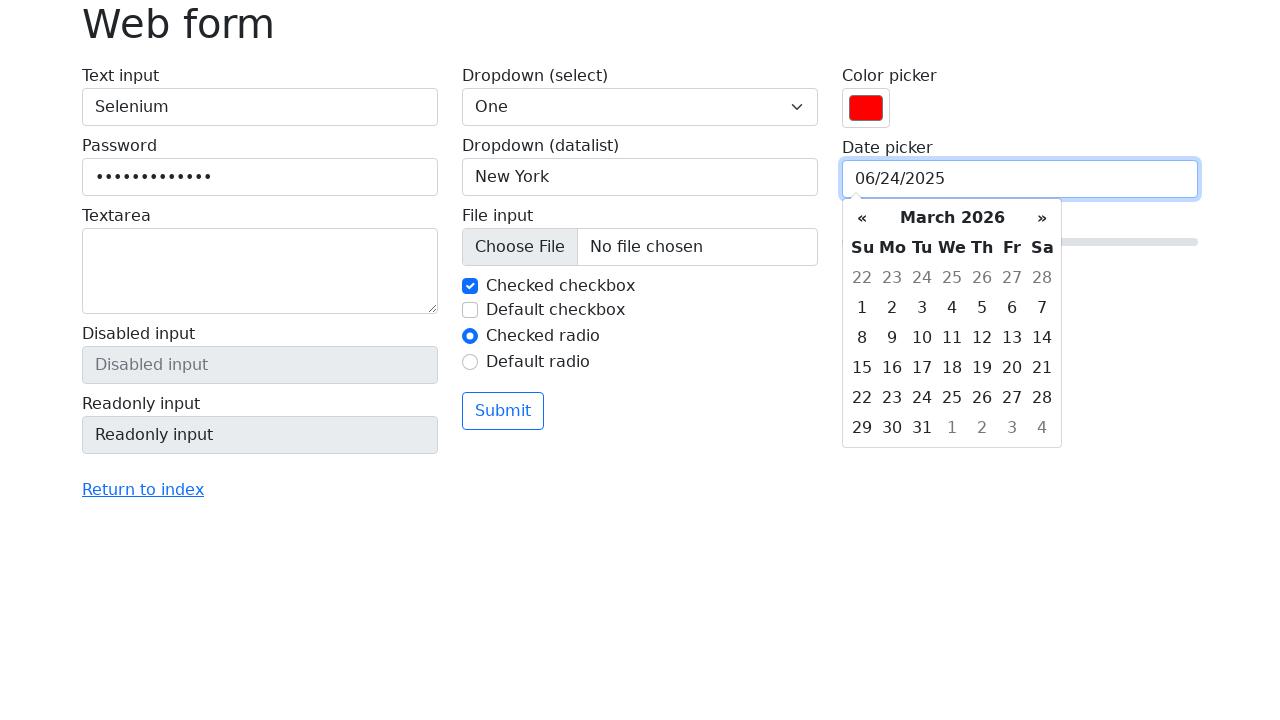

Filled textarea with test message on textarea[name='my-textarea']
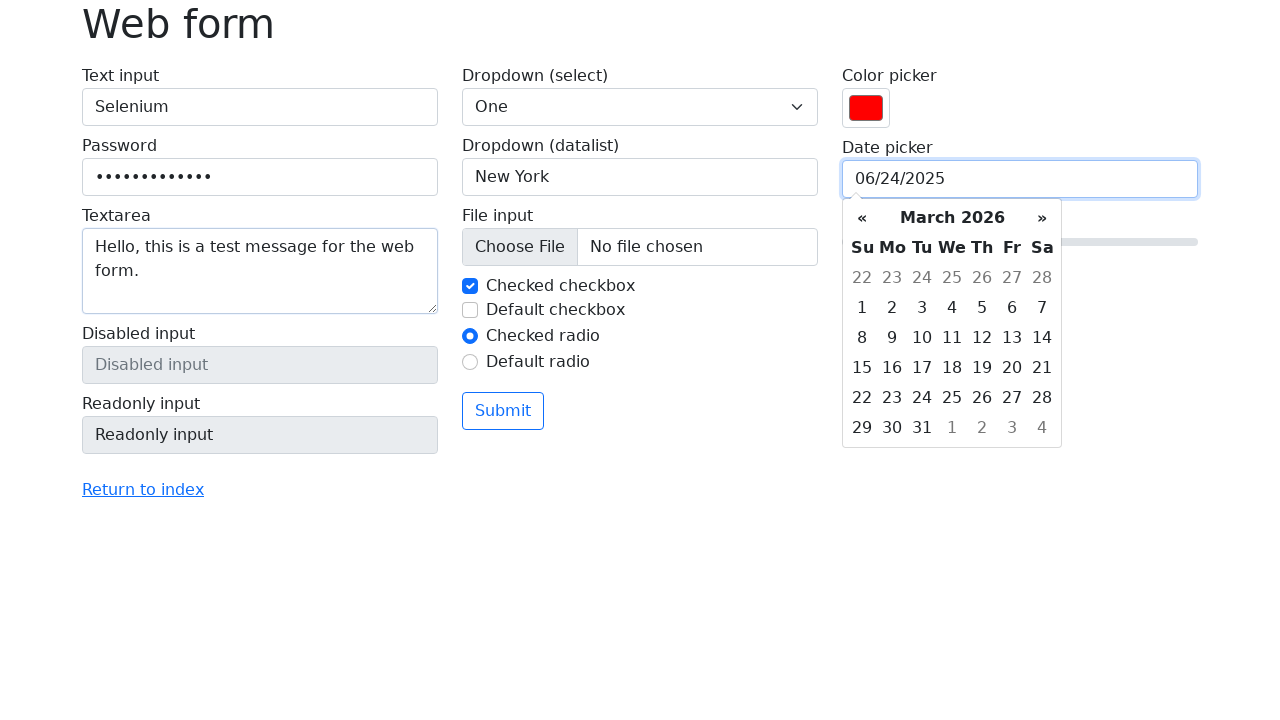

Set range slider value to 9 using JavaScript
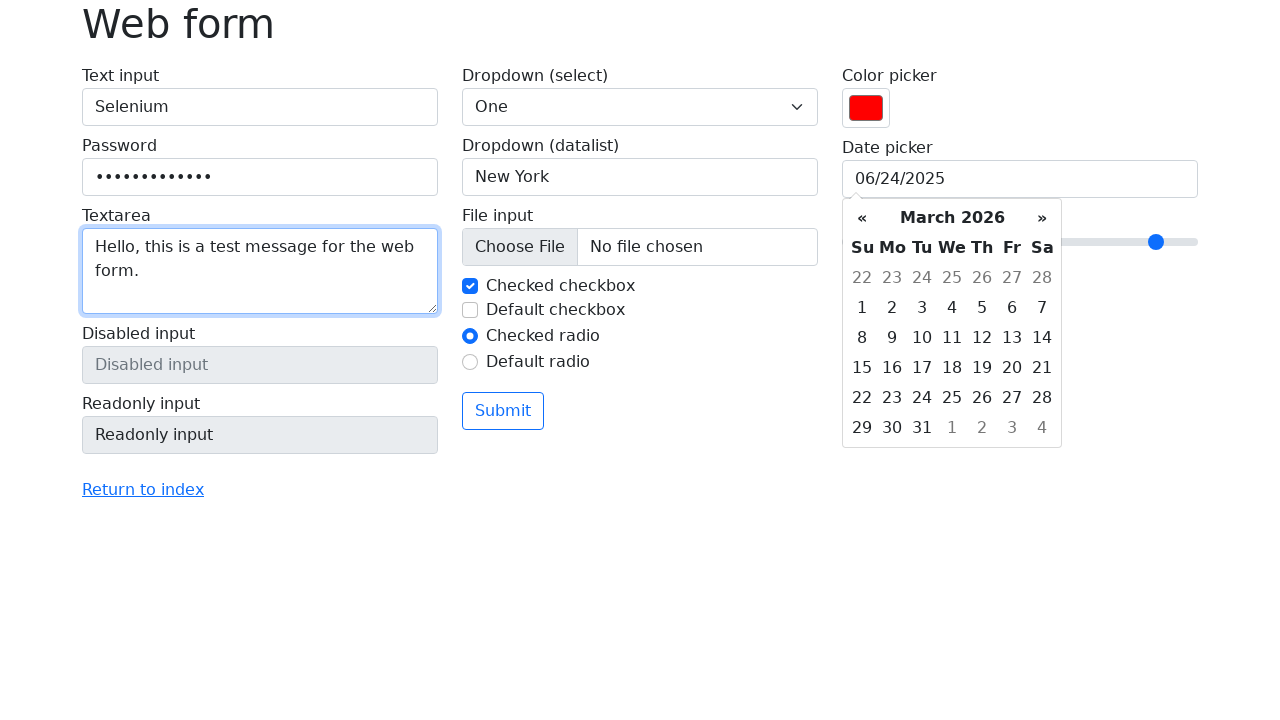

Enabled disabled input field using JavaScript
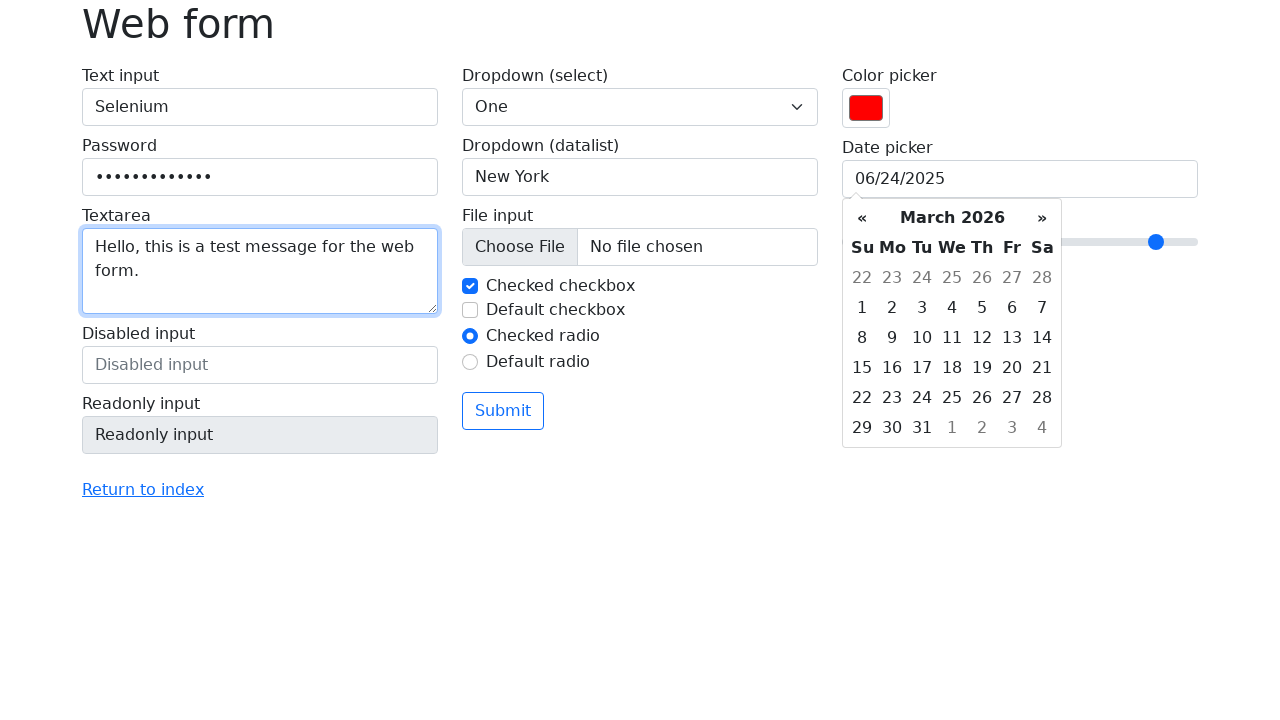

Filled previously disabled field with 'example_username' on input[name='my-disabled']
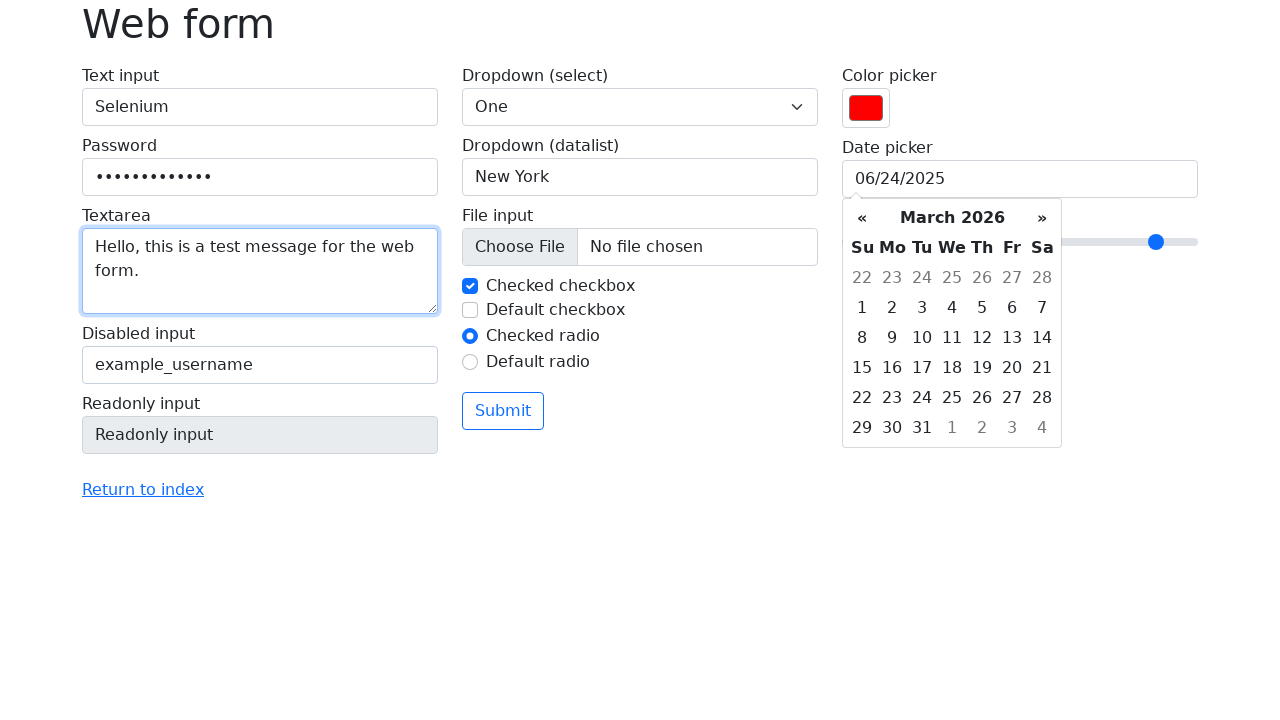

Removed readonly attribute from input field using JavaScript
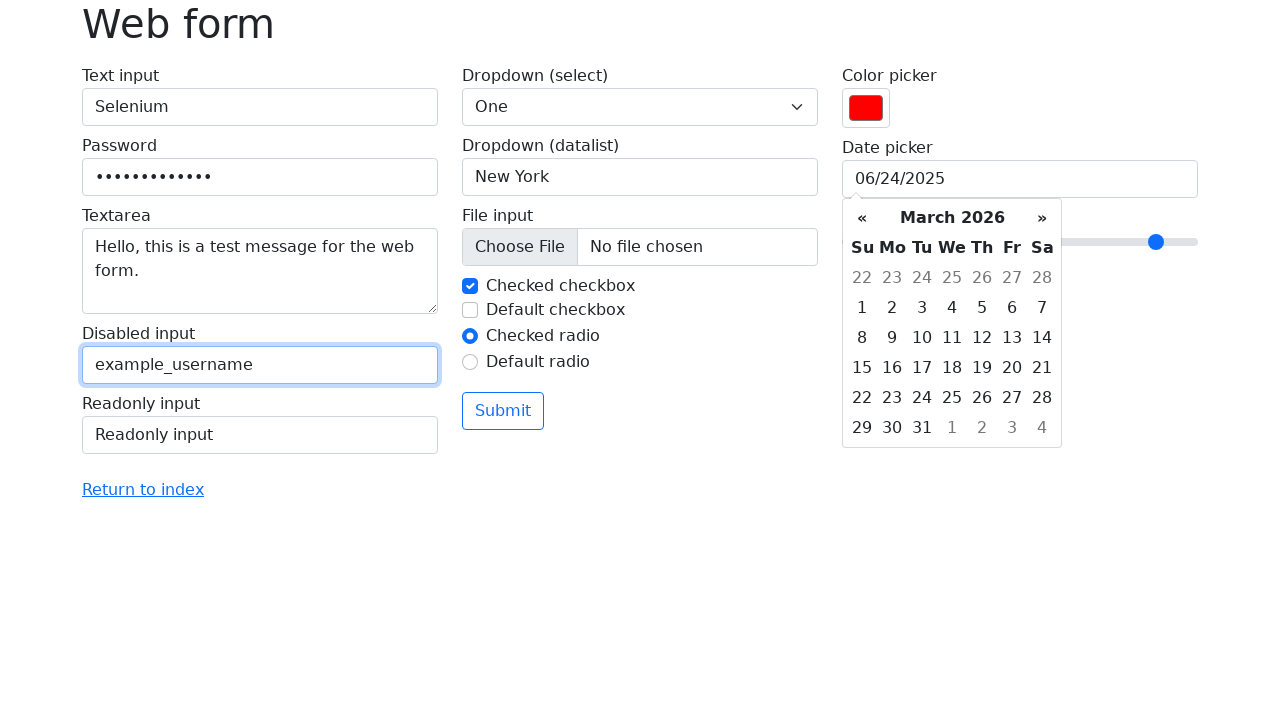

Filled previously readonly field with 'New Value' on input[name='my-readonly']
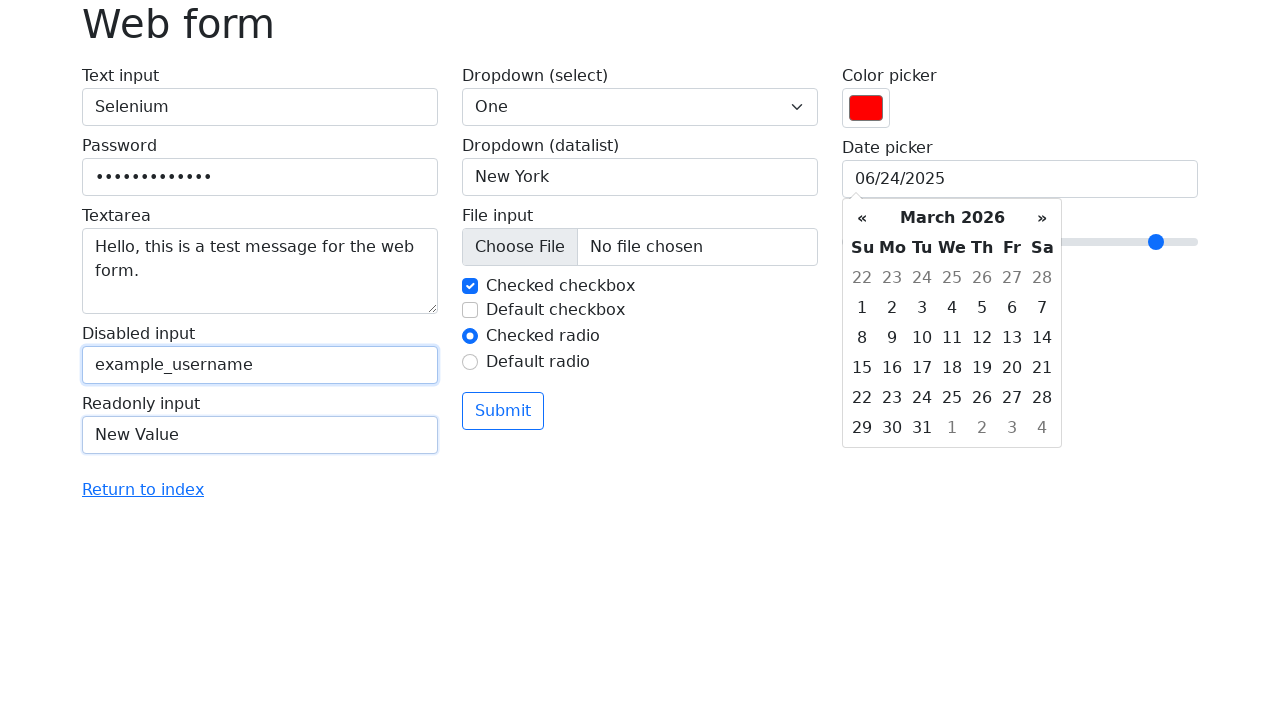

Checked second checkbox at (470, 310) on #my-check-2
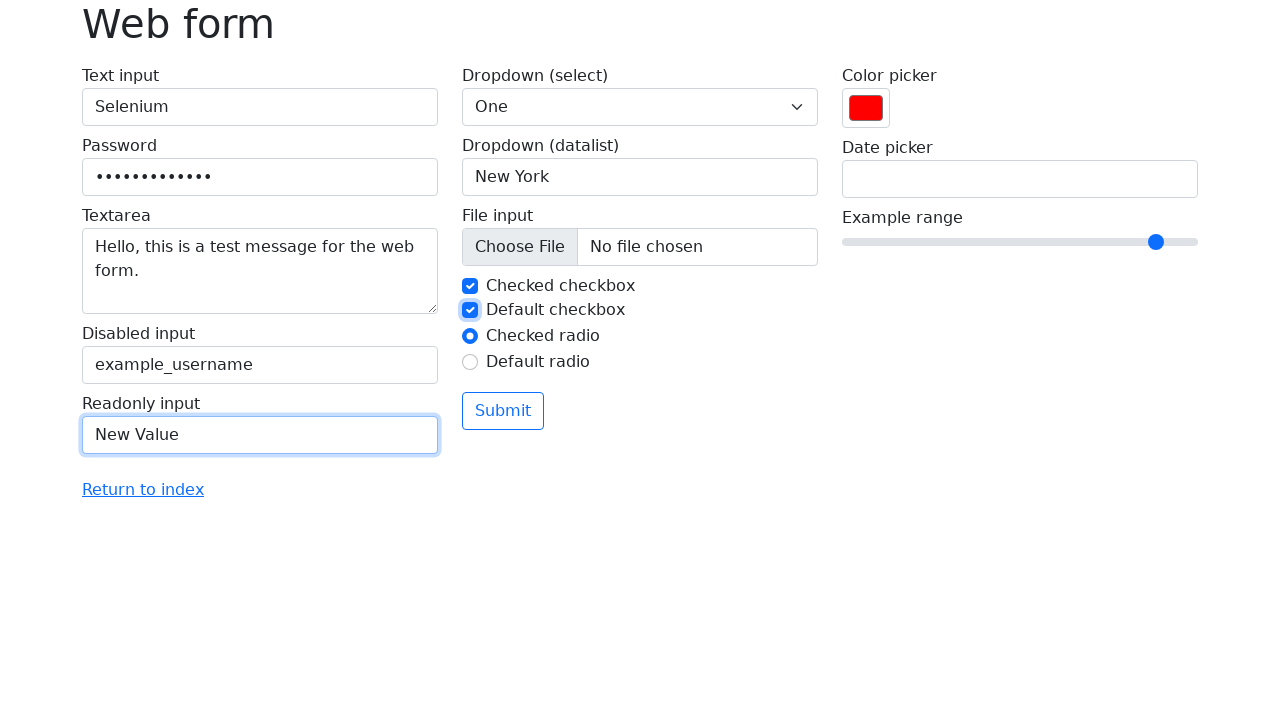

Clicked first radio button at (470, 336) on #my-radio-1
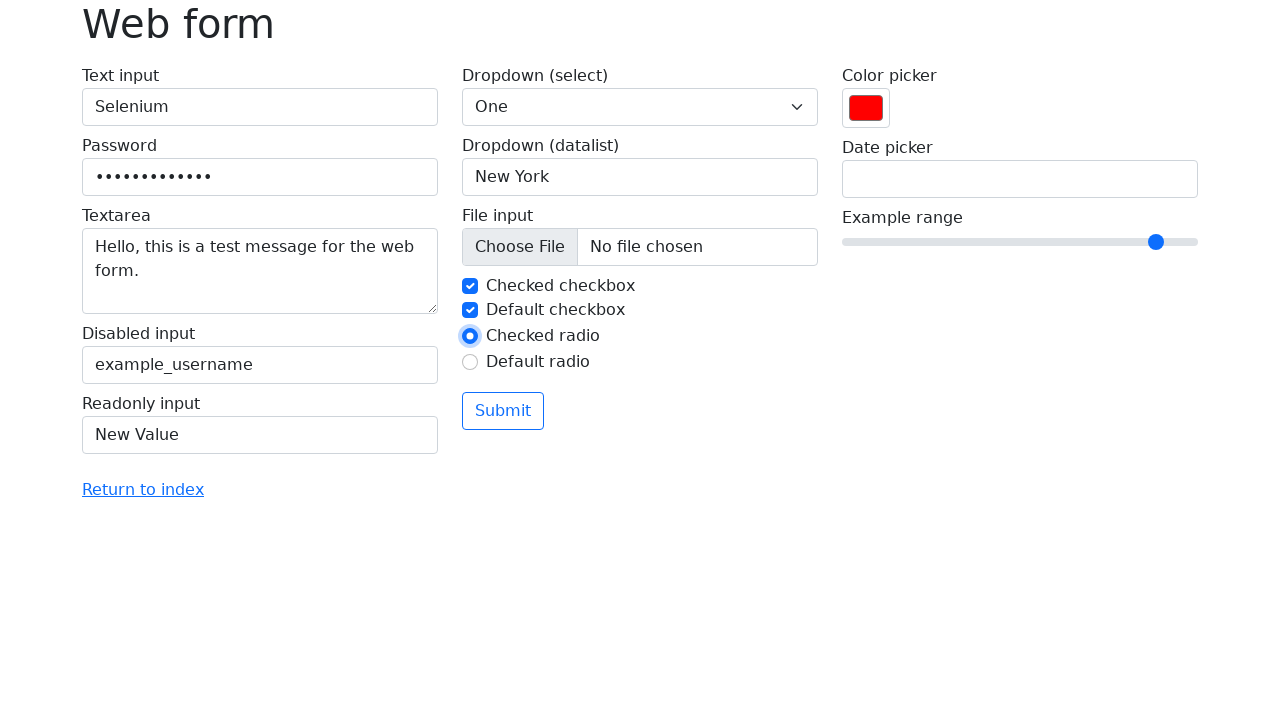

Clicked second radio button at (470, 362) on #my-radio-2
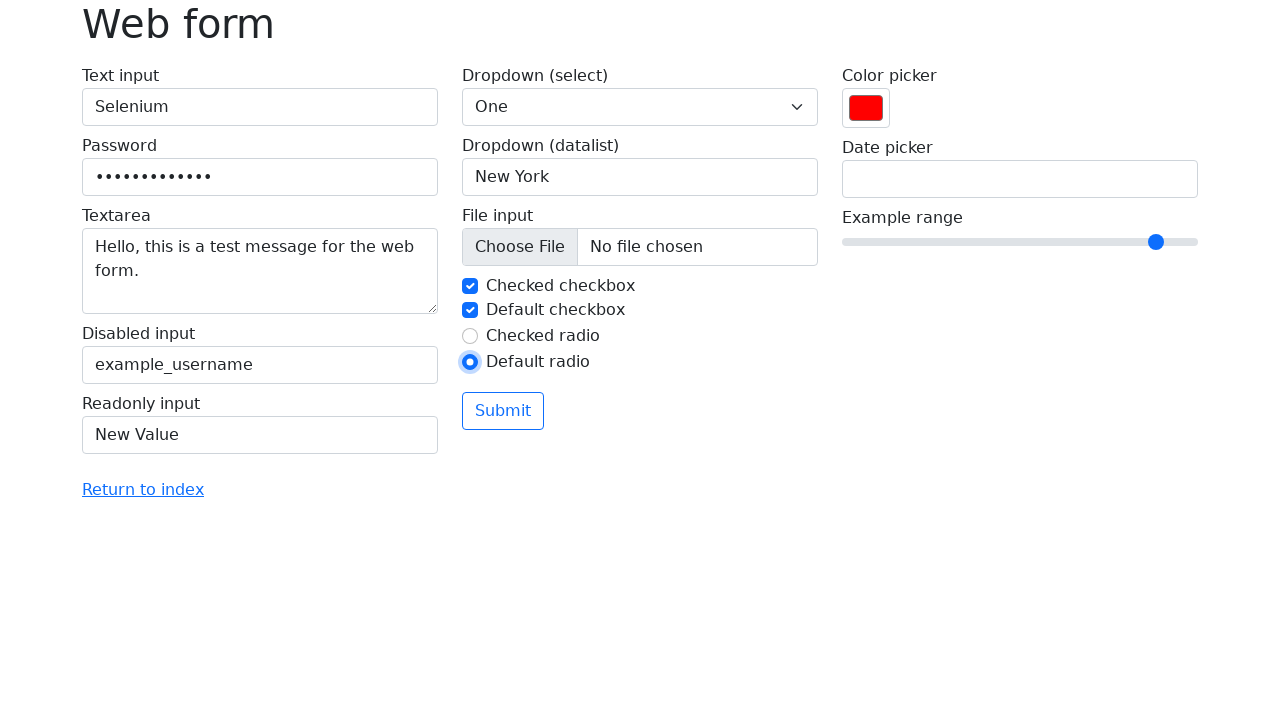

Clicked submit button to submit form at (503, 411) on button[type='submit']
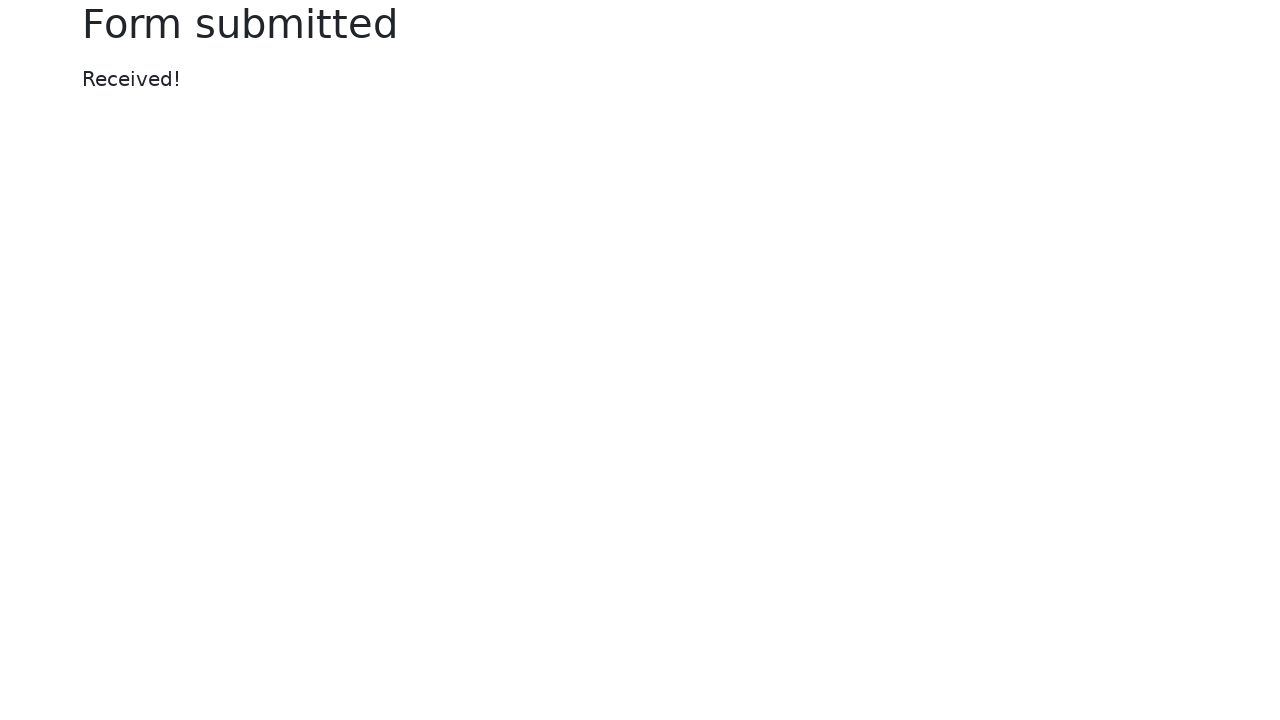

Form submission completed and page reached networkidle state
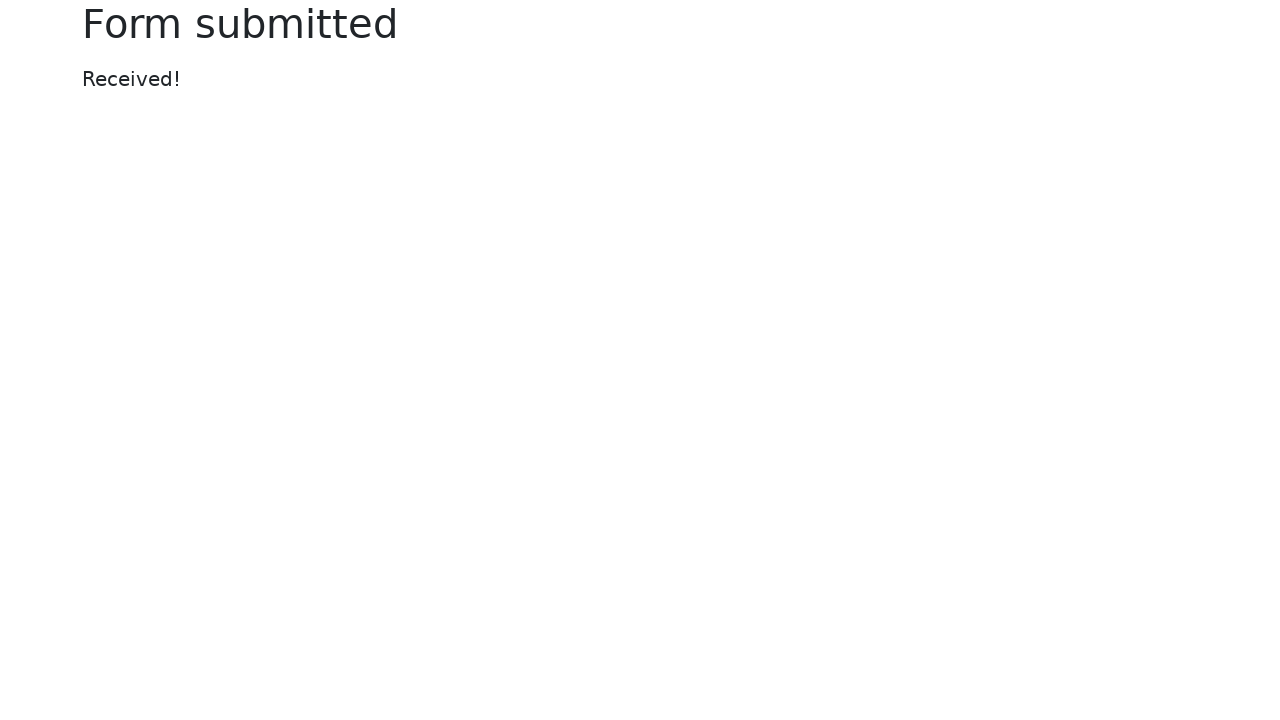

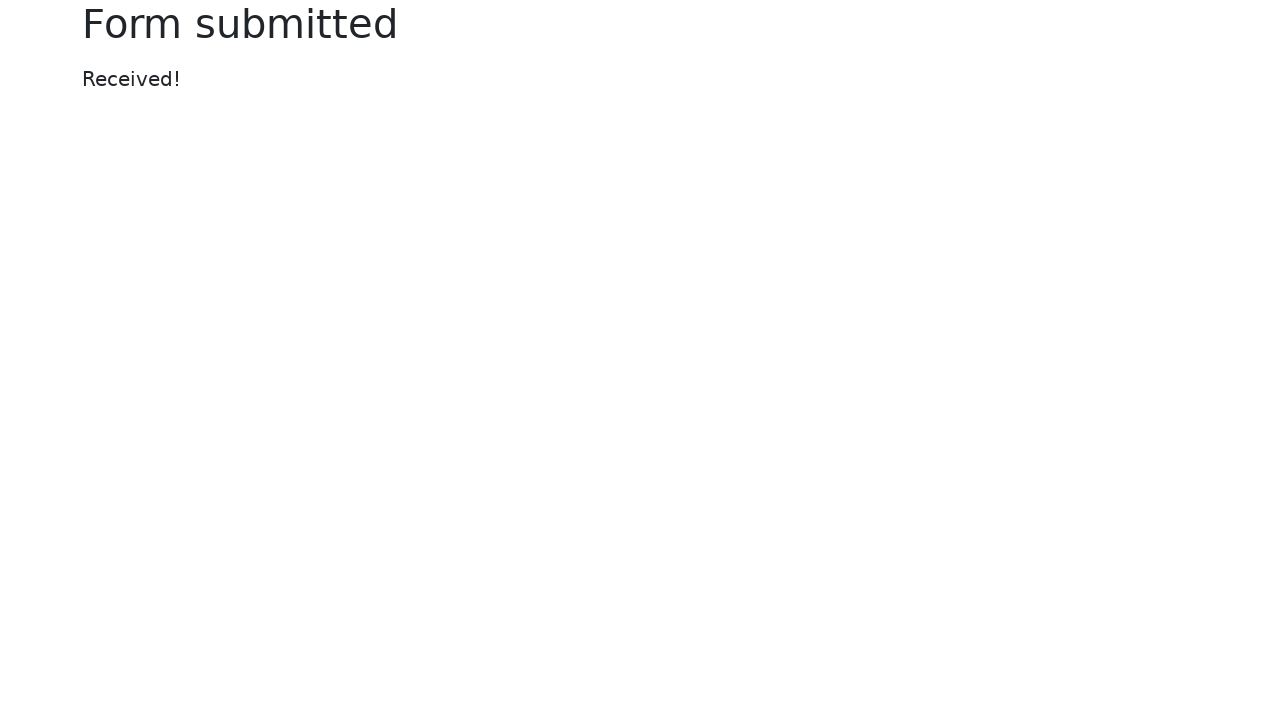